Tests gallery filtering system by scrolling to gallery section, clicking filter buttons, and verifying images are displayed with lazy loading attributes.

Starting URL: https://dr-elsagher.com

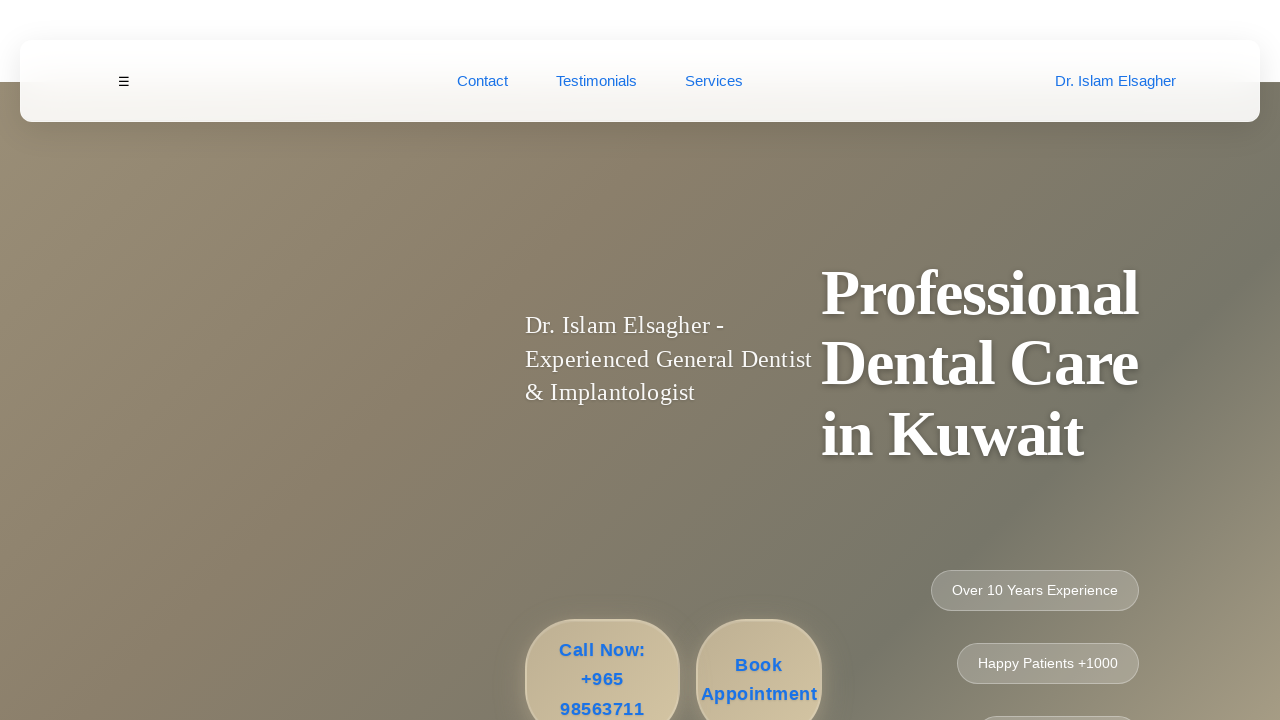

Waited for page to load with networkidle state
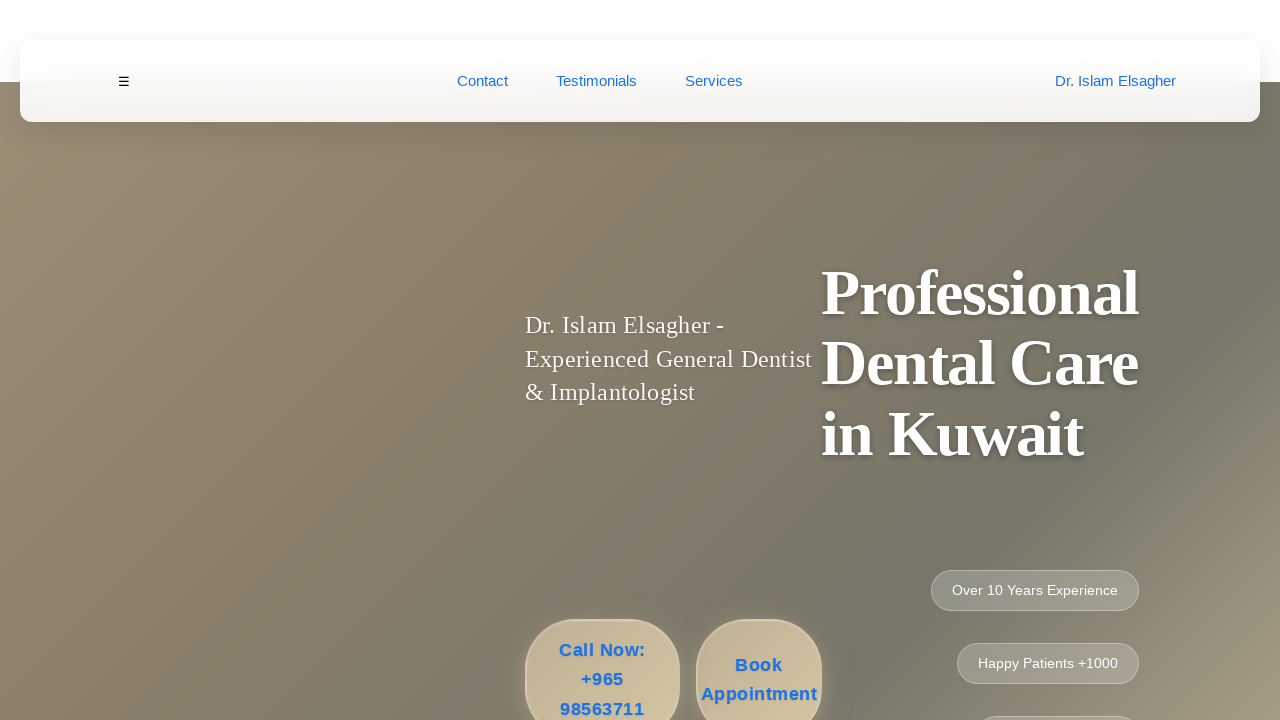

Located gallery section element
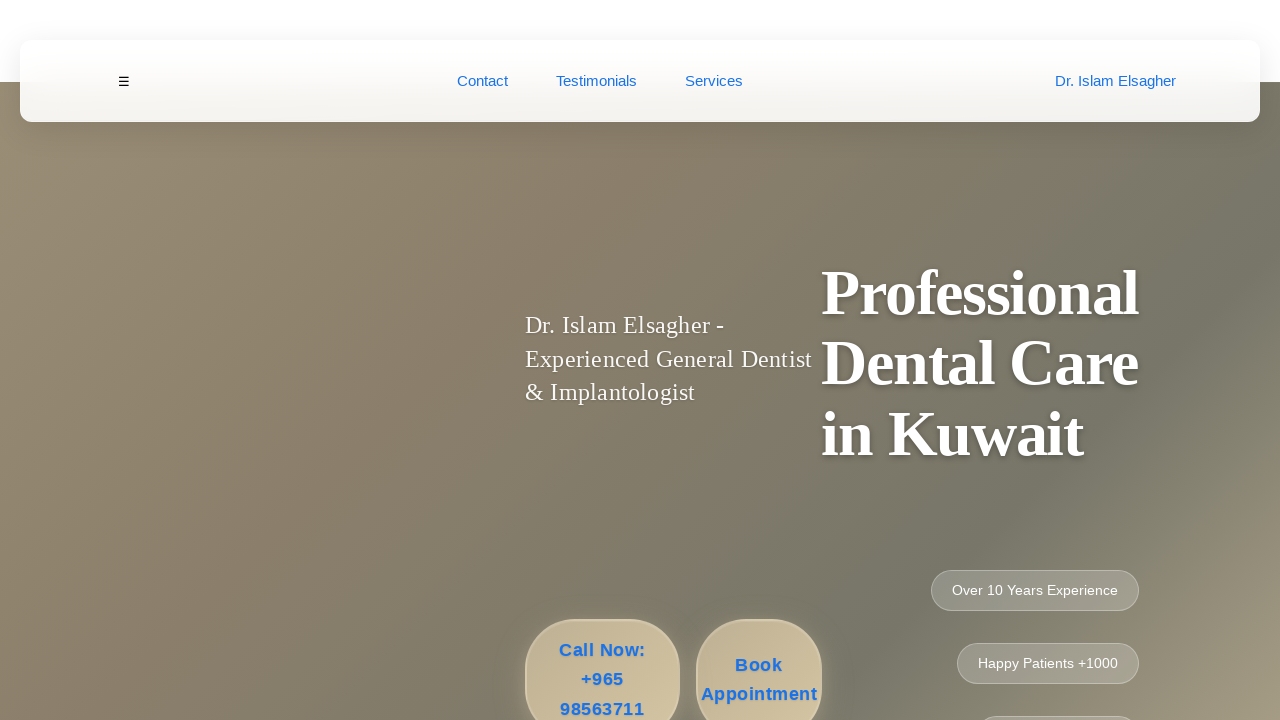

Scrolled gallery section into view
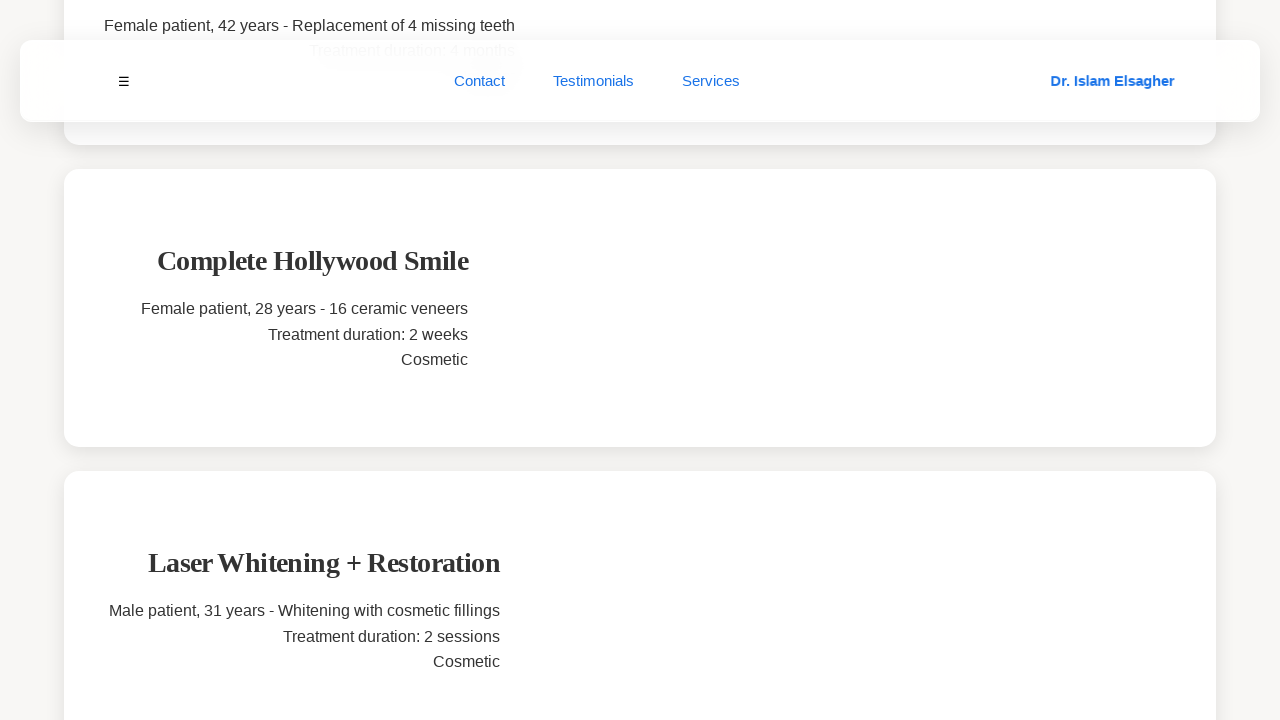

Located gallery filter buttons
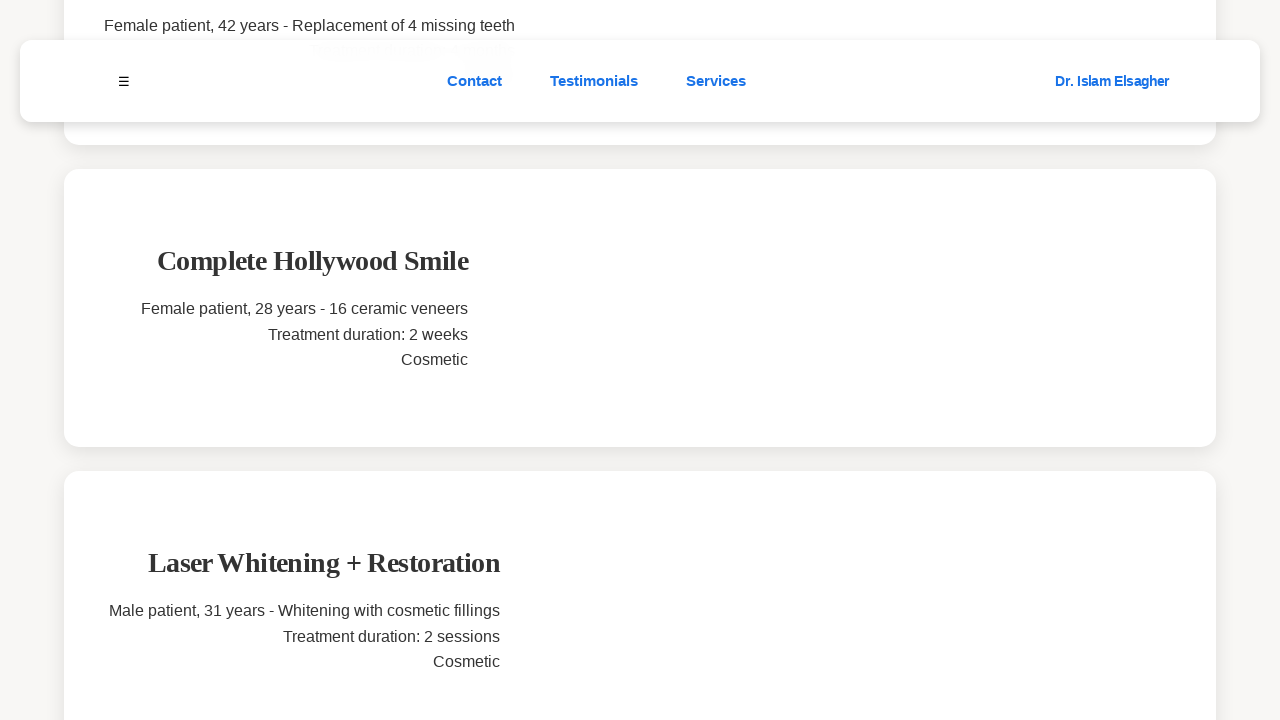

Clicked first filter button at (1056, 360) on .filter-btn, .gallery-filter, [data-filter] >> nth=0
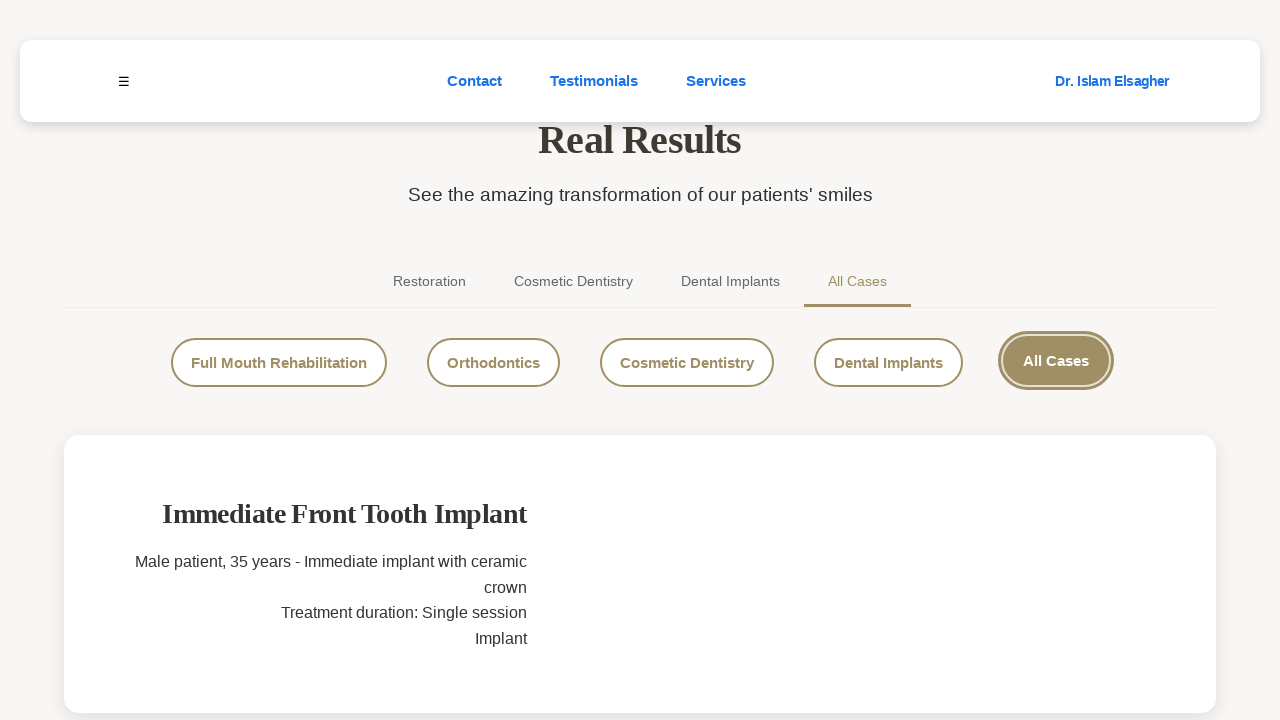

Waited 1 second for filter animation and lazy loading
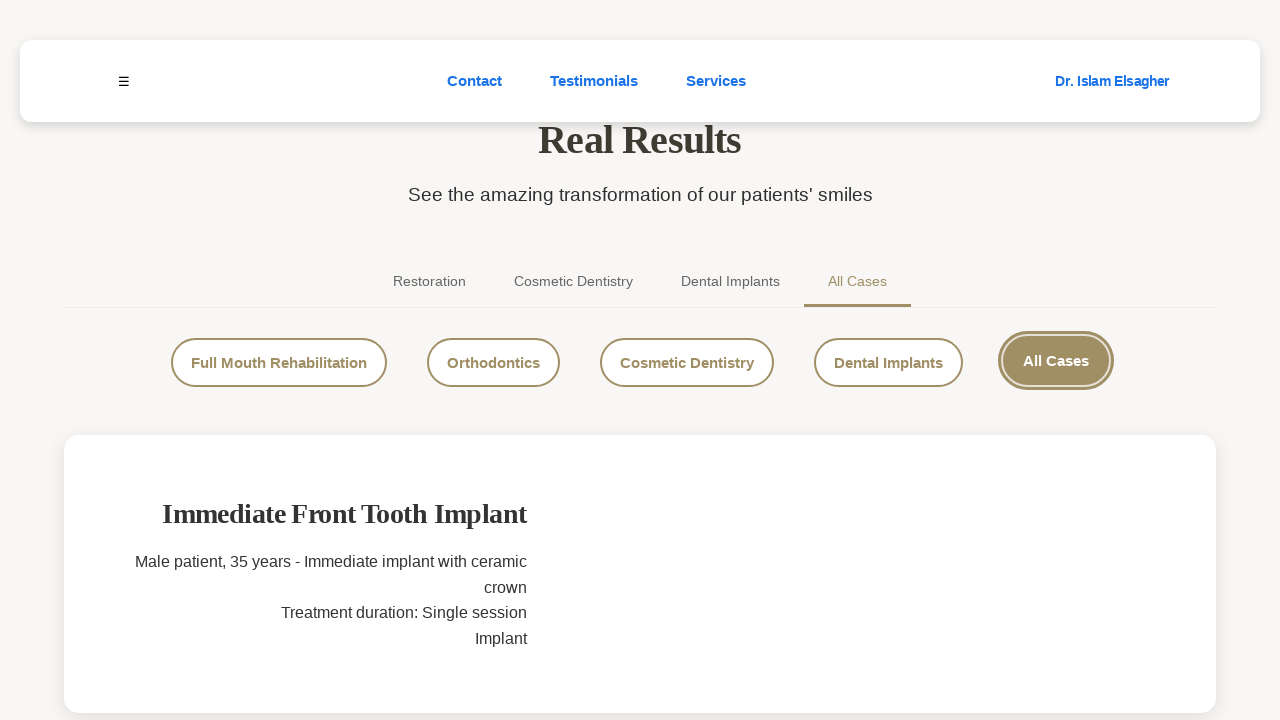

Located visible gallery images
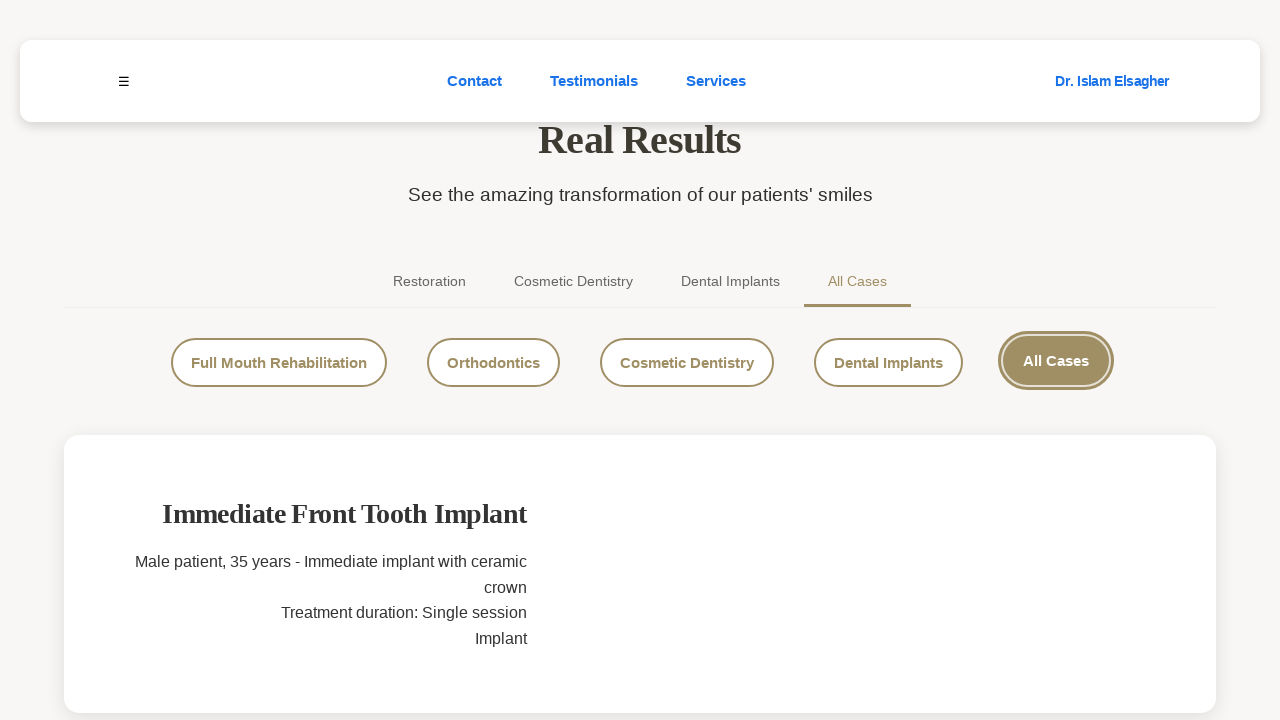

Verified 18 images are visible after filtering with lazy loading attributes
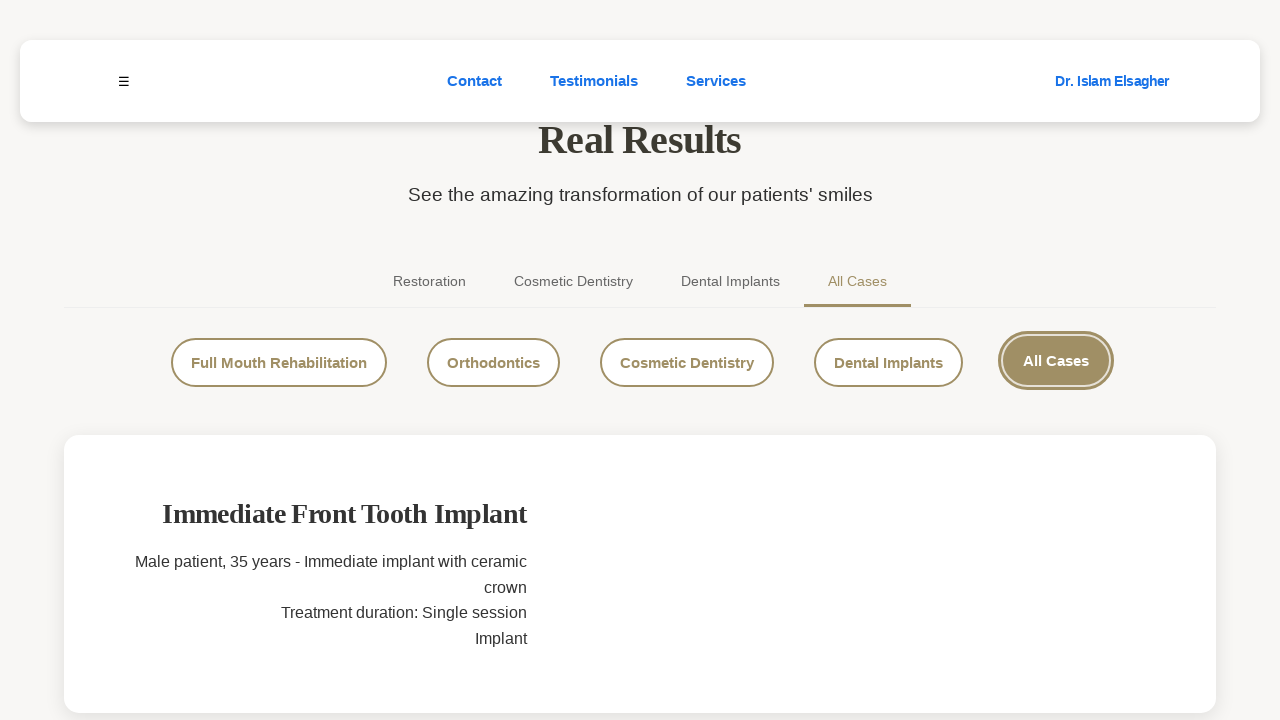

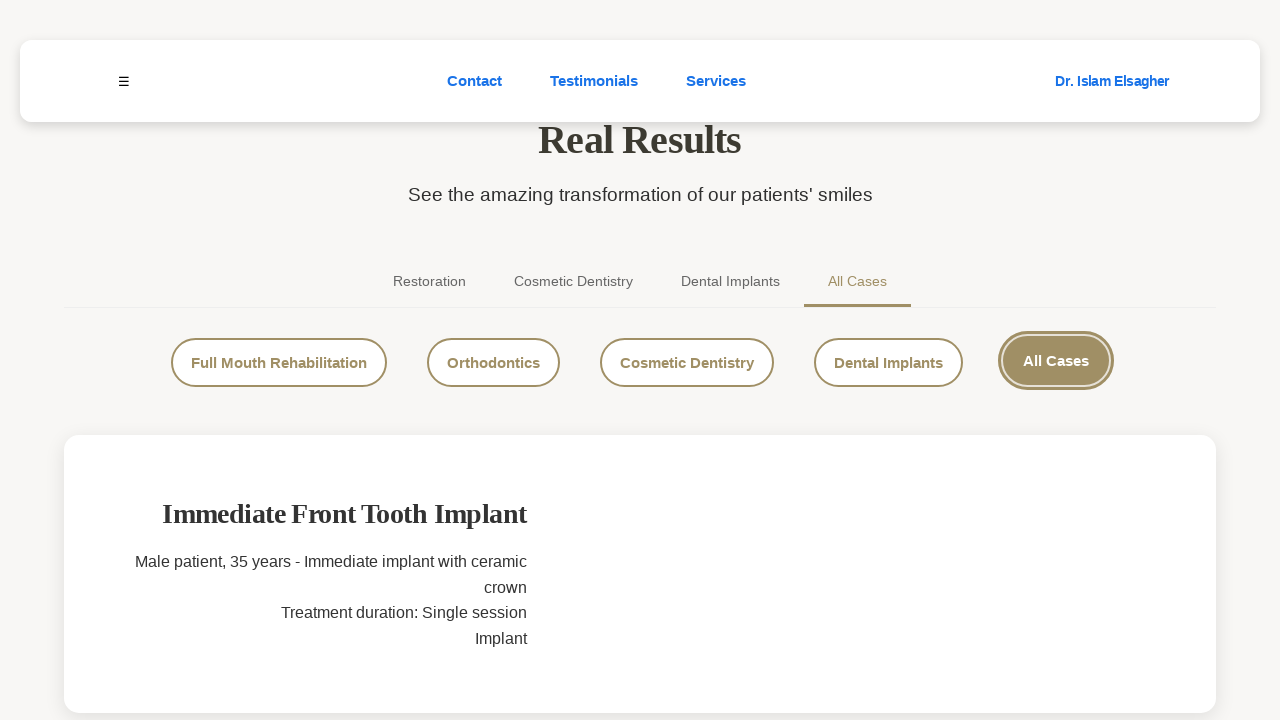